Tests dropdown functionality including selecting individual options, multiple selections, and deselecting

Starting URL: https://wavingtest.github.io/Test_Healing/

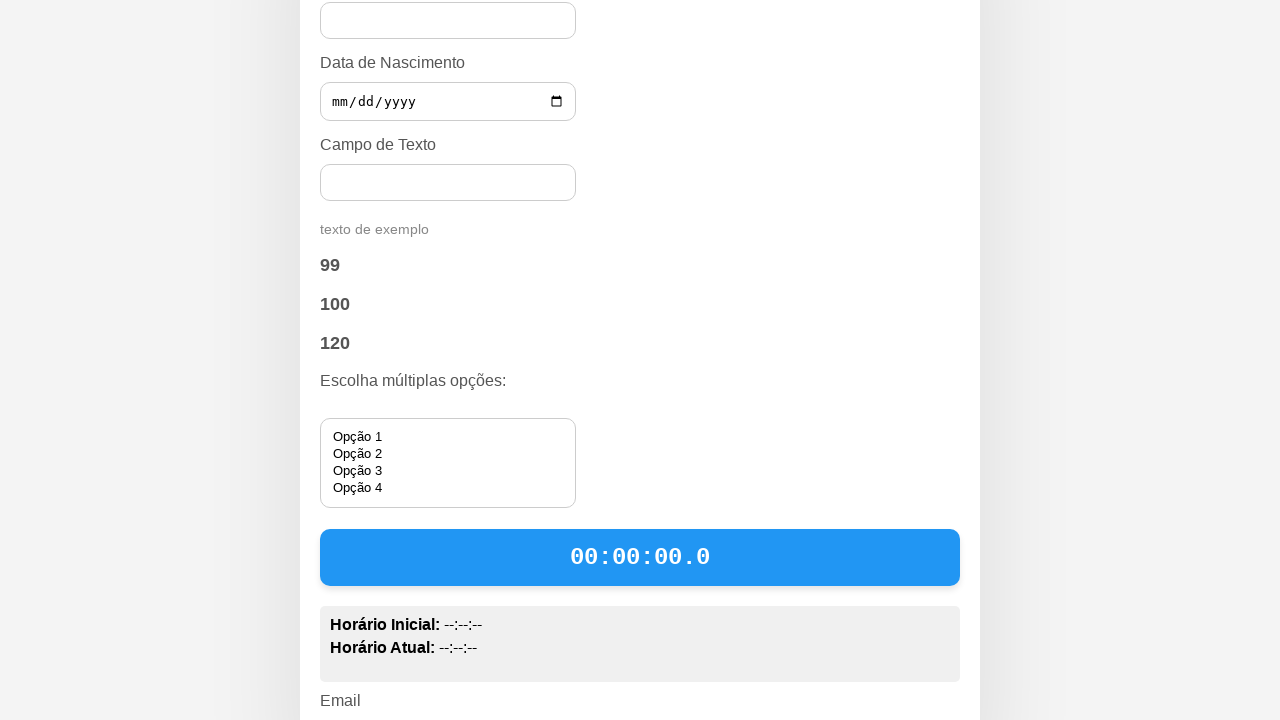

Located dropdown field #opcoes1234
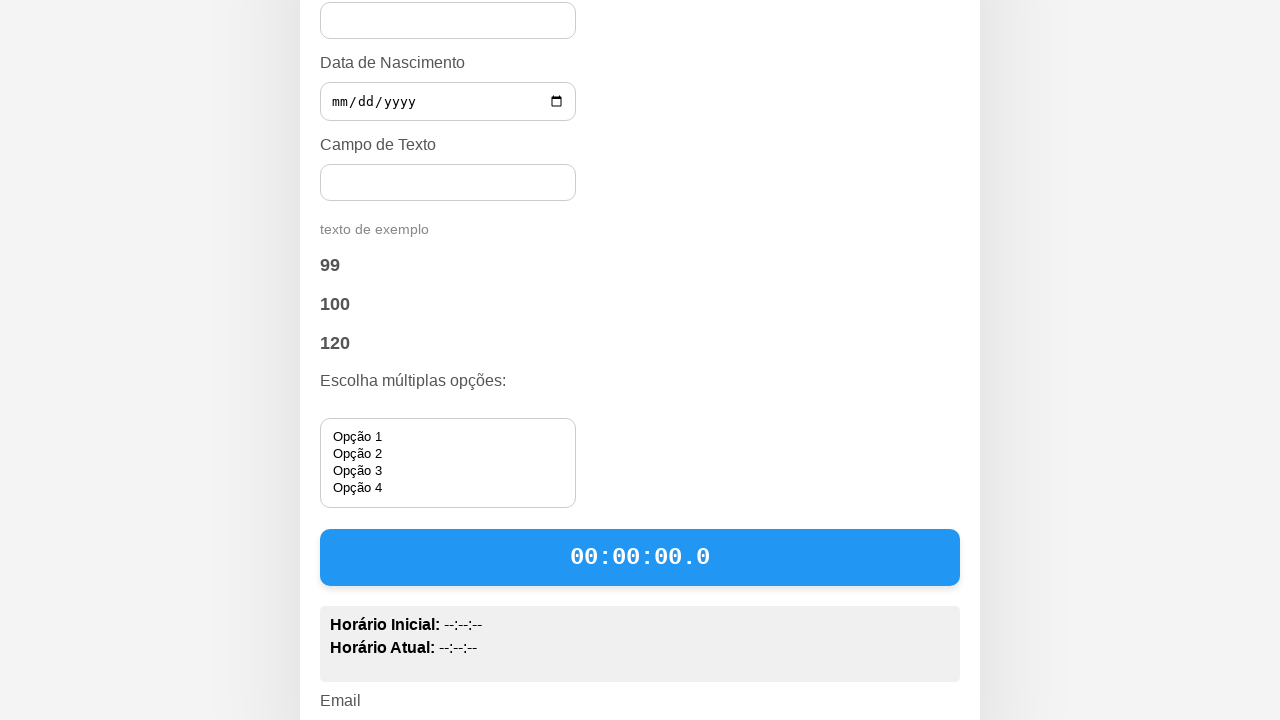

Located checked options in dropdown for iteration 0
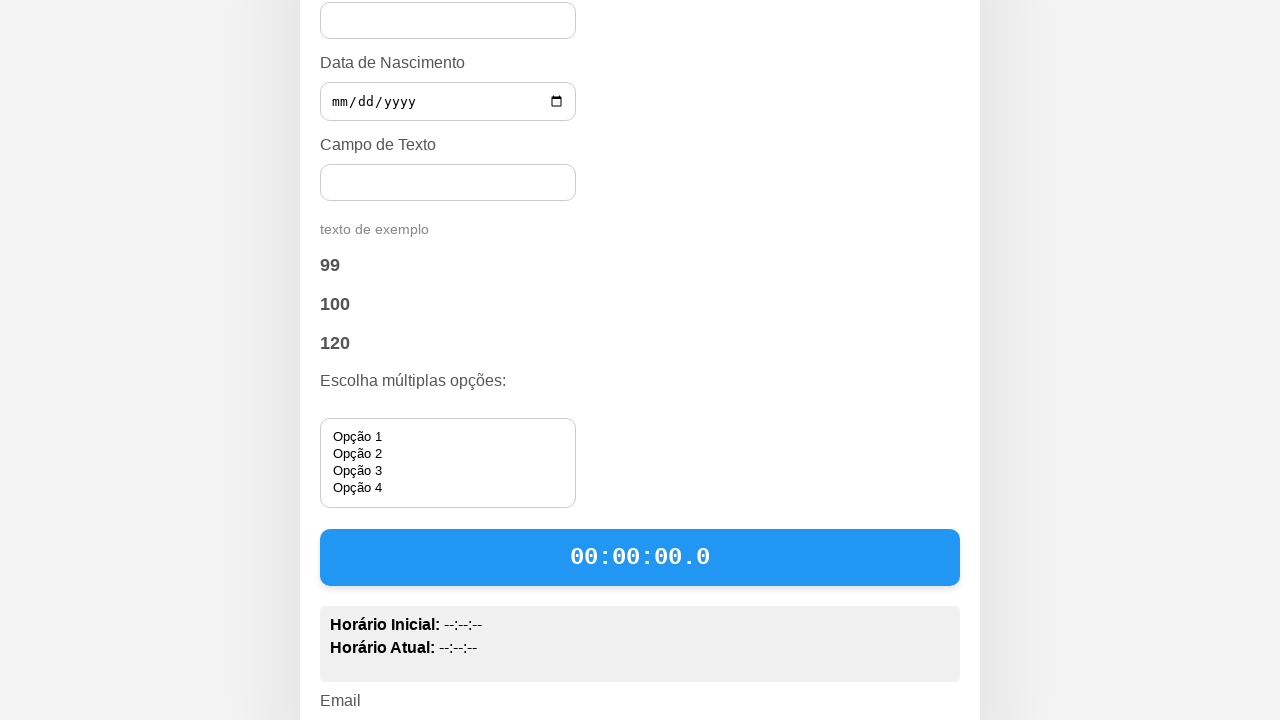

Selected option at index 0 on #opcoes1234
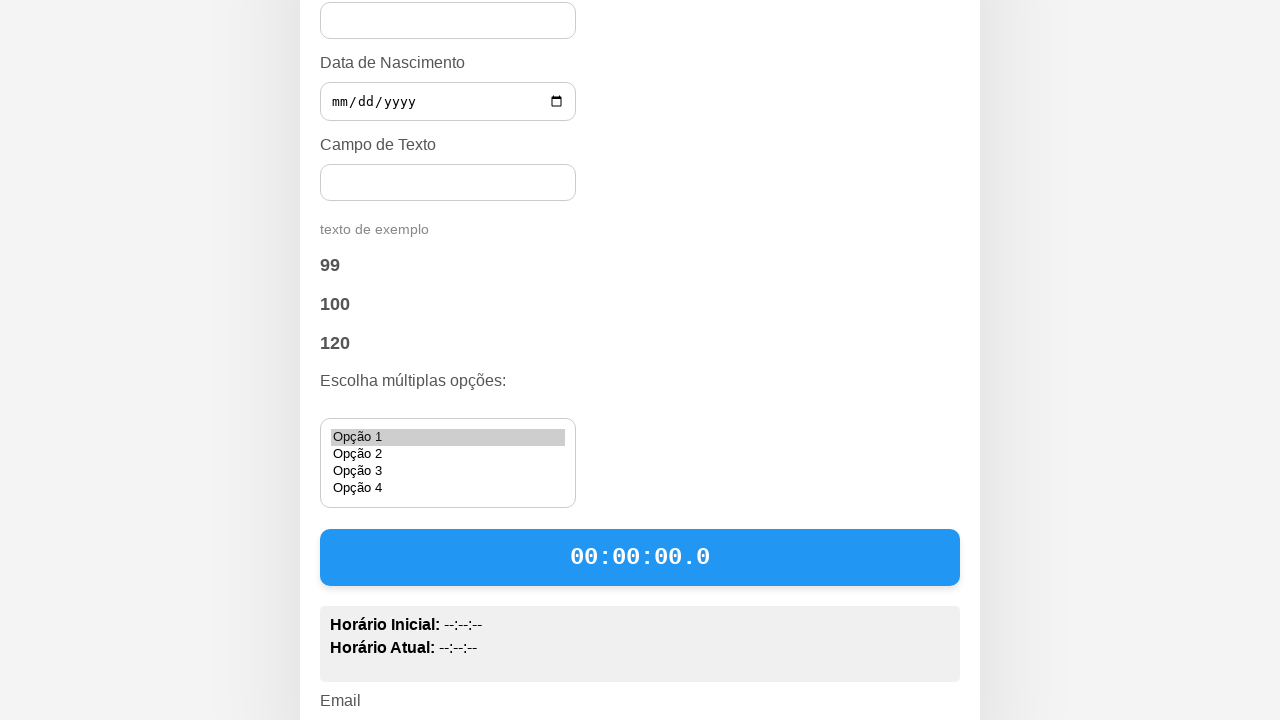

Located checked options in dropdown for iteration 1
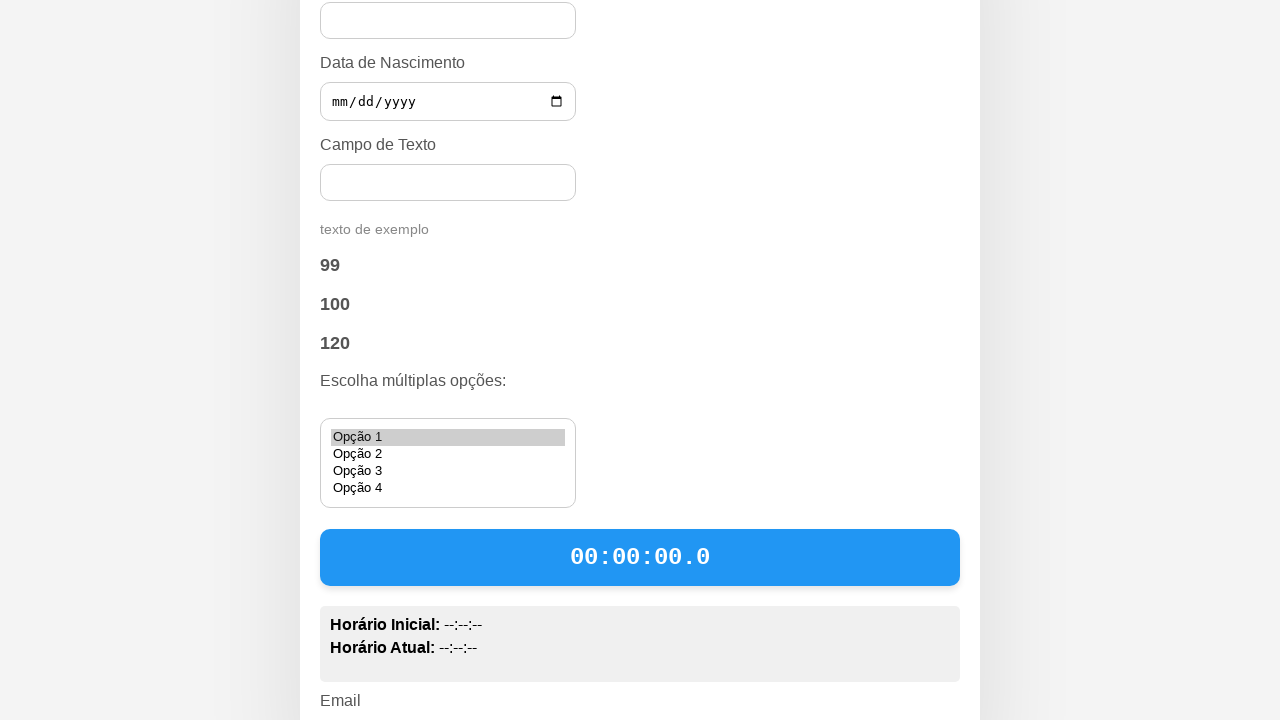

Ctrl+clicked to deselect option at index 0 at (448, 438) on #opcoes1234 option:checked >> nth=0
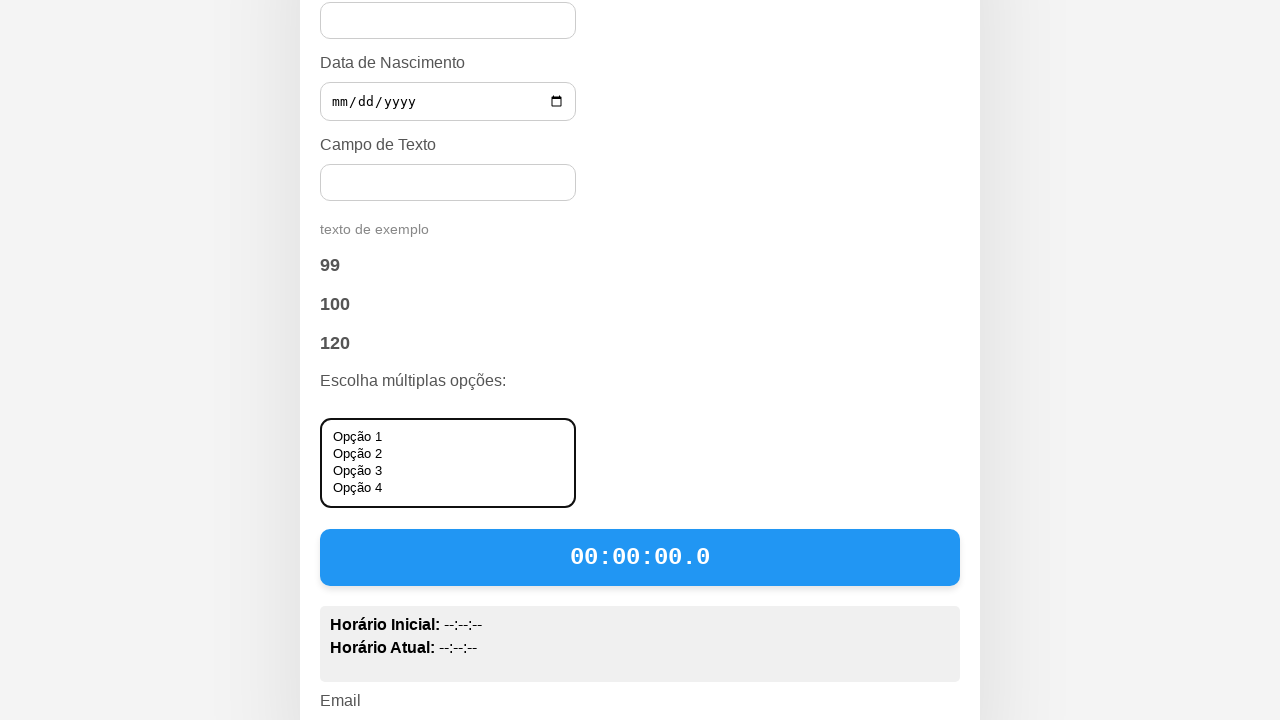

Selected option at index 1 on #opcoes1234
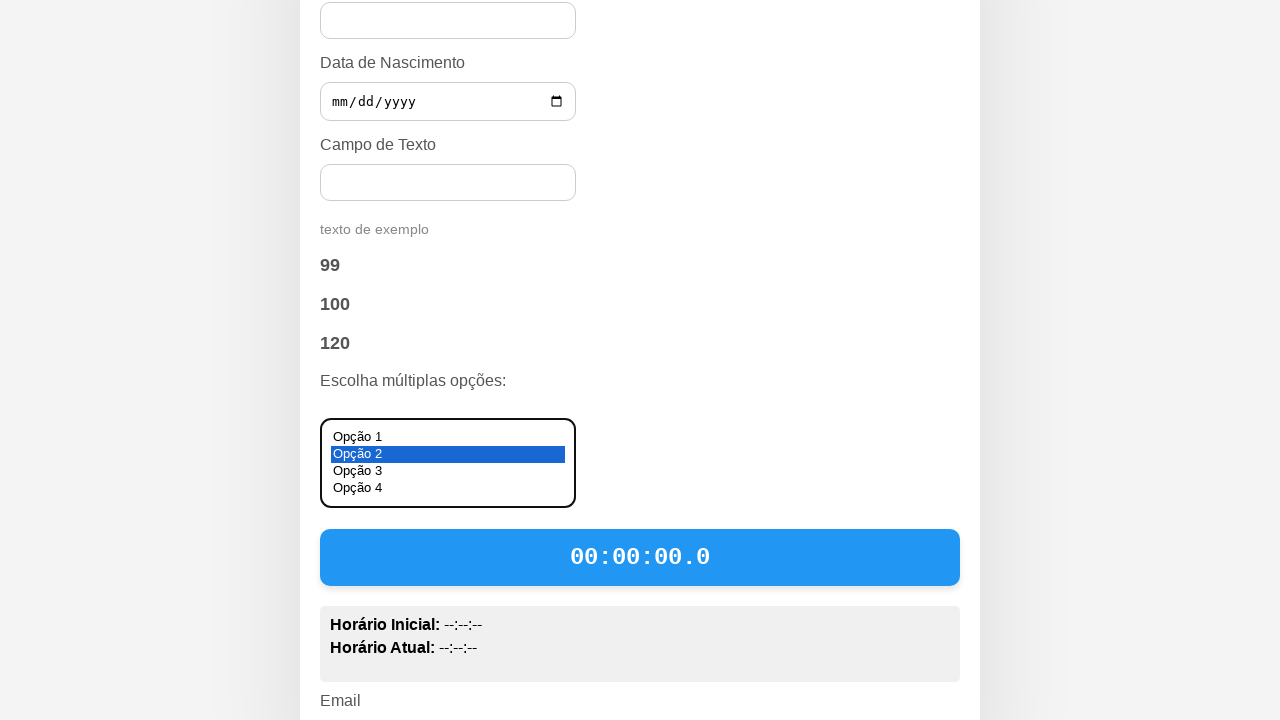

Located checked options in dropdown for iteration 2
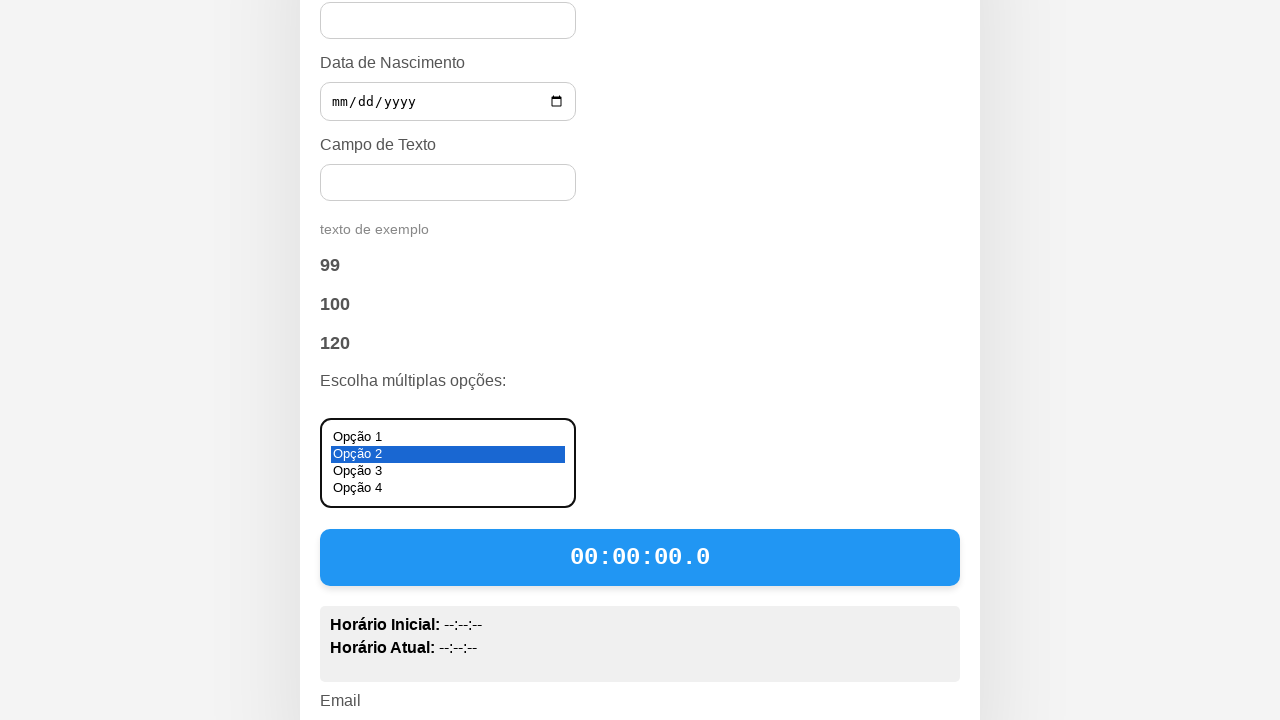

Ctrl+clicked to deselect option at index 0 at (448, 455) on #opcoes1234 option:checked >> nth=0
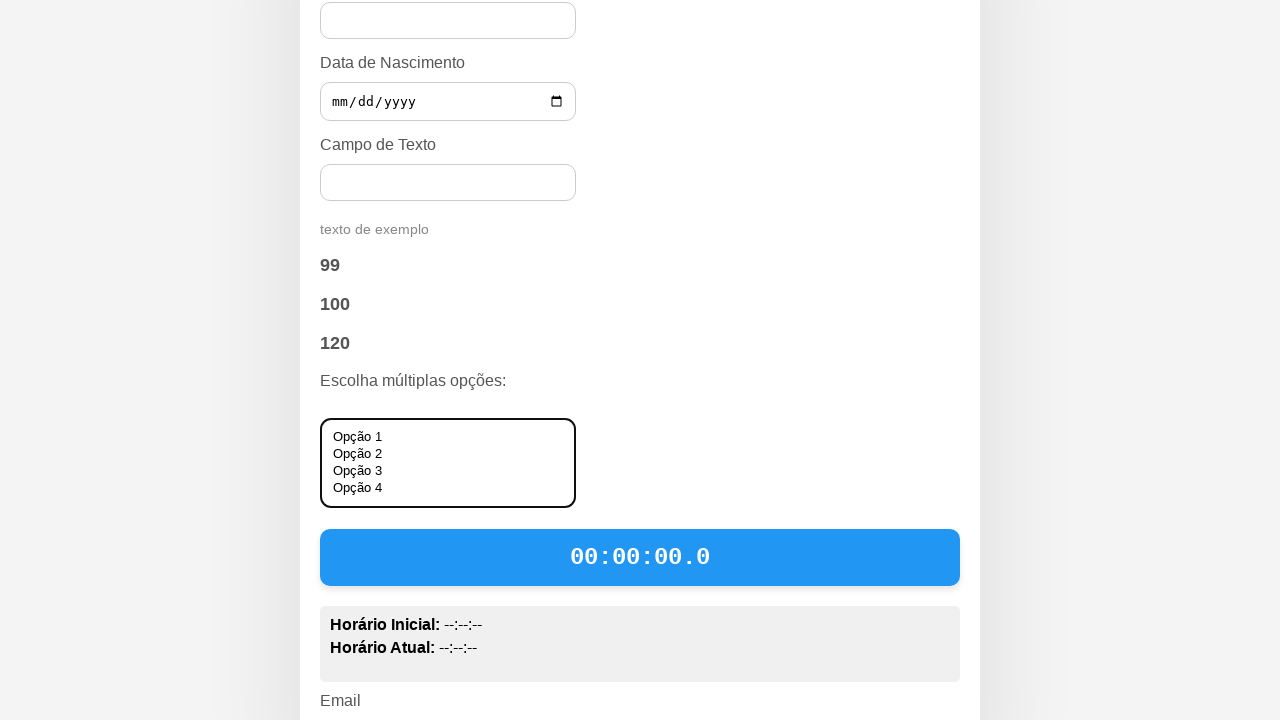

Selected option at index 2 on #opcoes1234
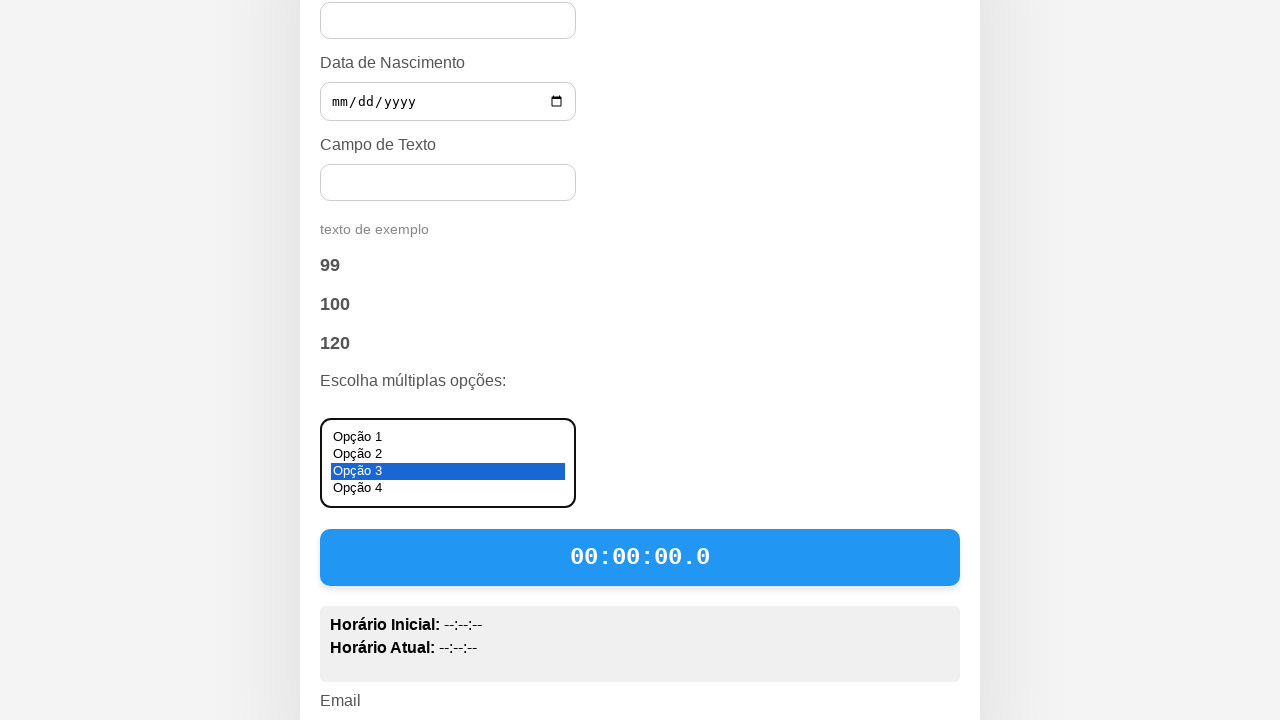

Located checked options in dropdown for iteration 3
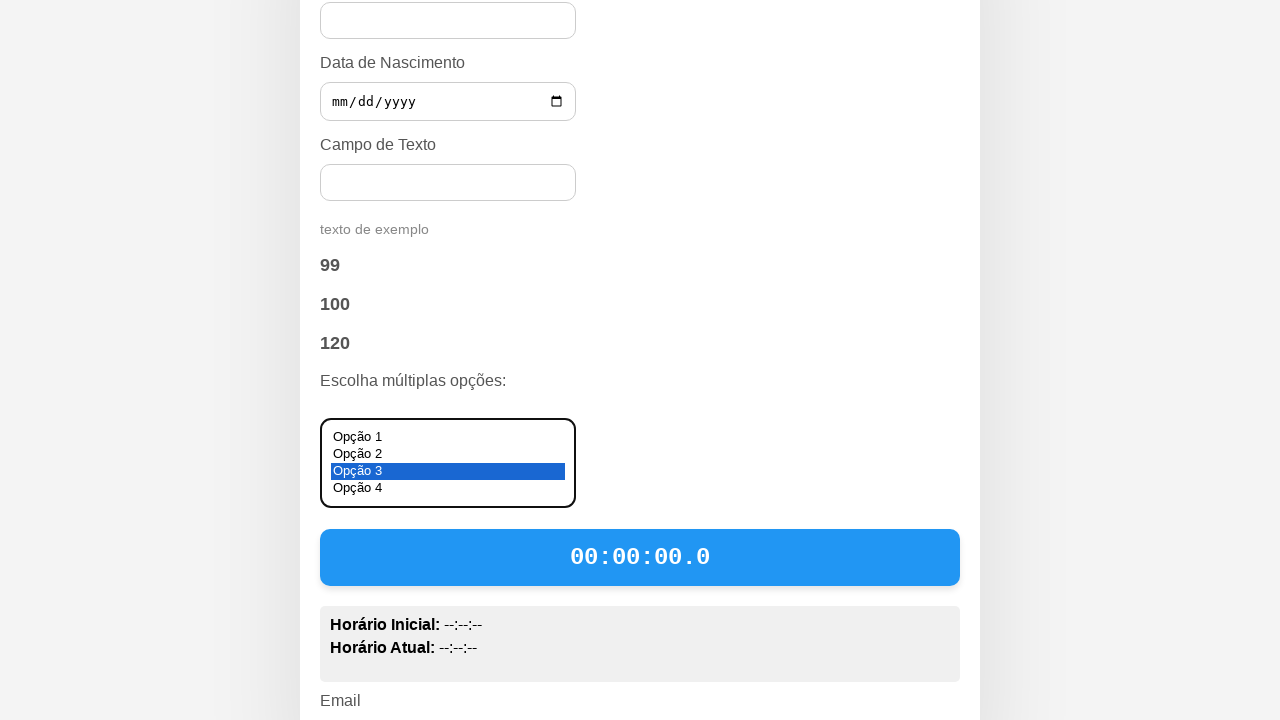

Ctrl+clicked to deselect option at index 0 at (448, 472) on #opcoes1234 option:checked >> nth=0
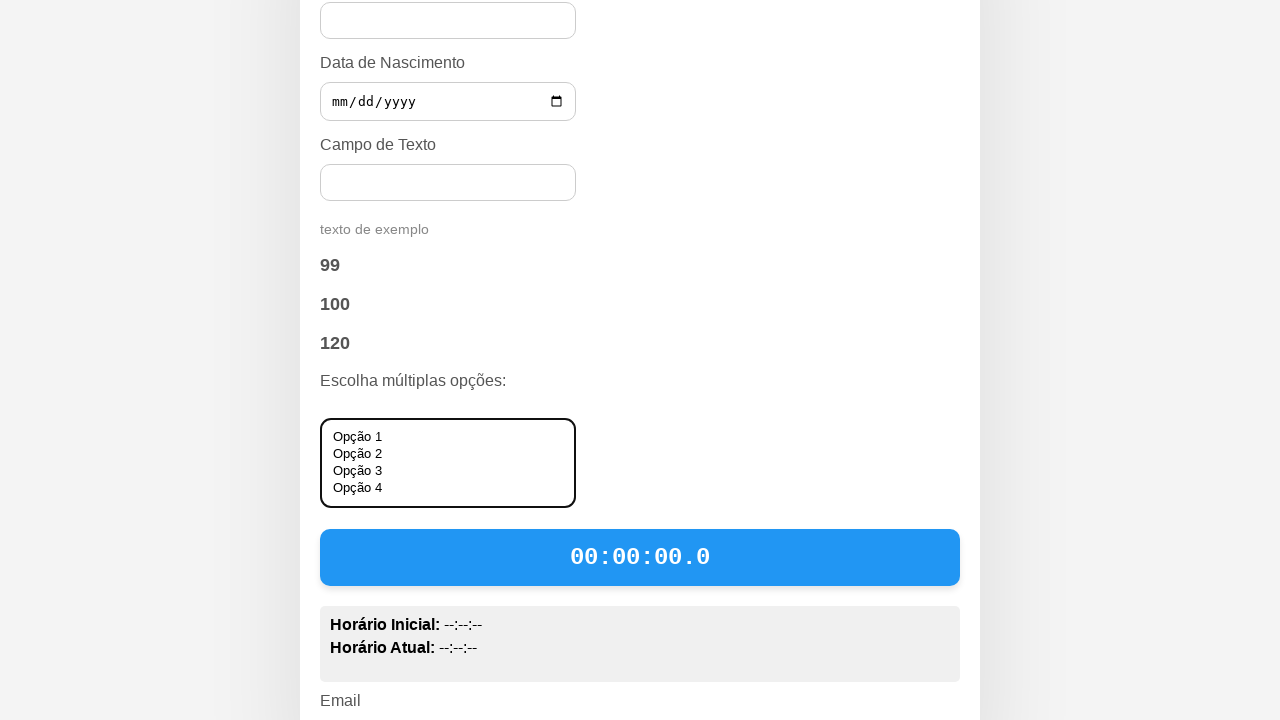

Selected option at index 3 on #opcoes1234
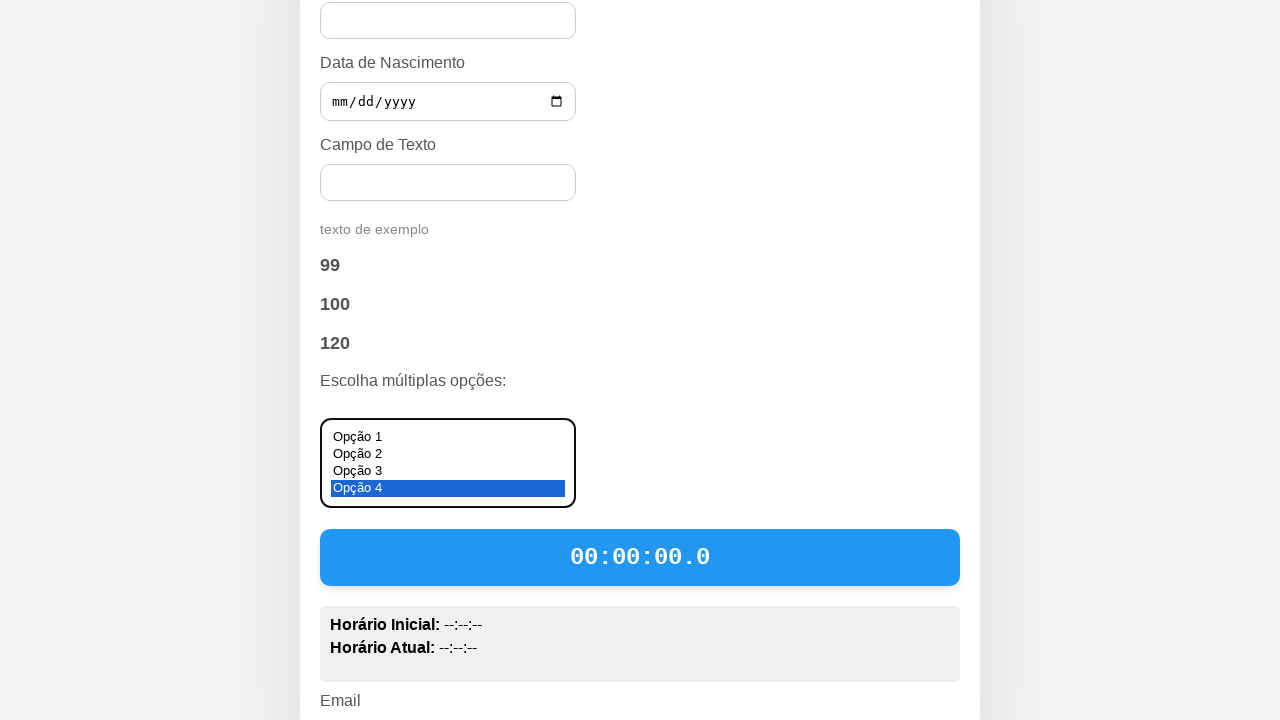

Located all checked options before multiple selection test
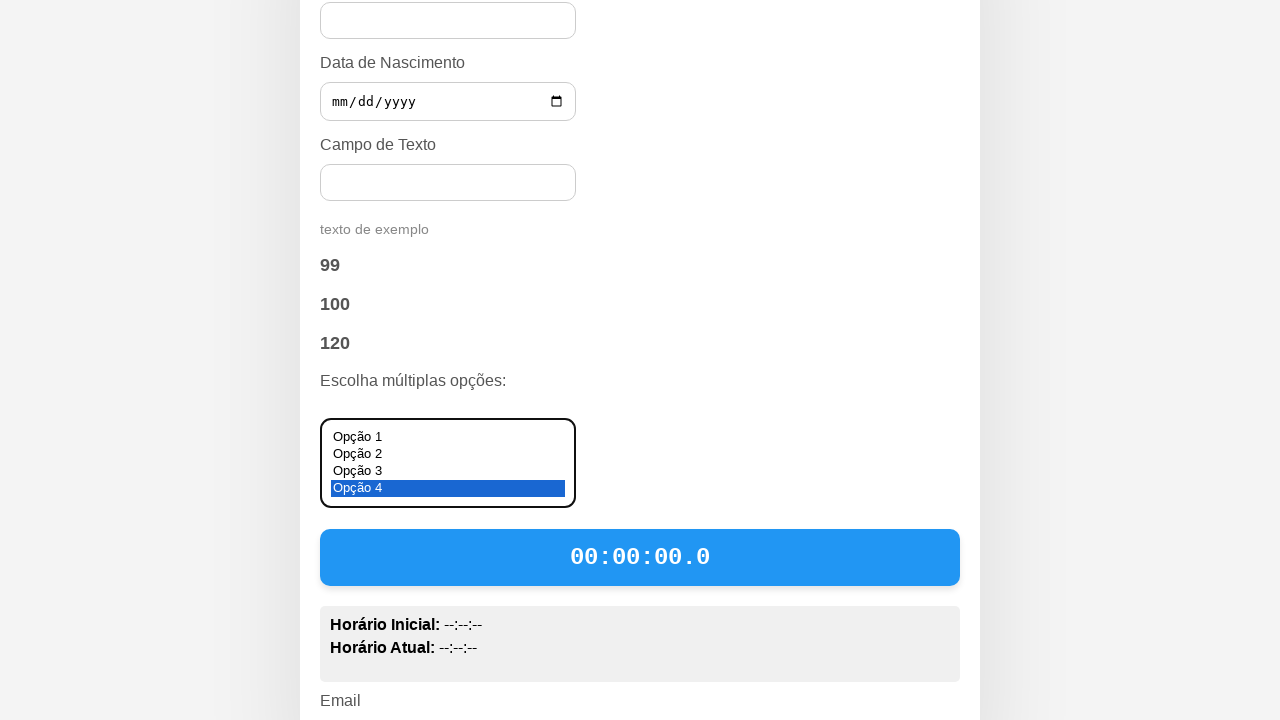

Ctrl+clicked to deselect option at index 0 during clear all at (448, 489) on #opcoes1234 option:checked >> nth=0
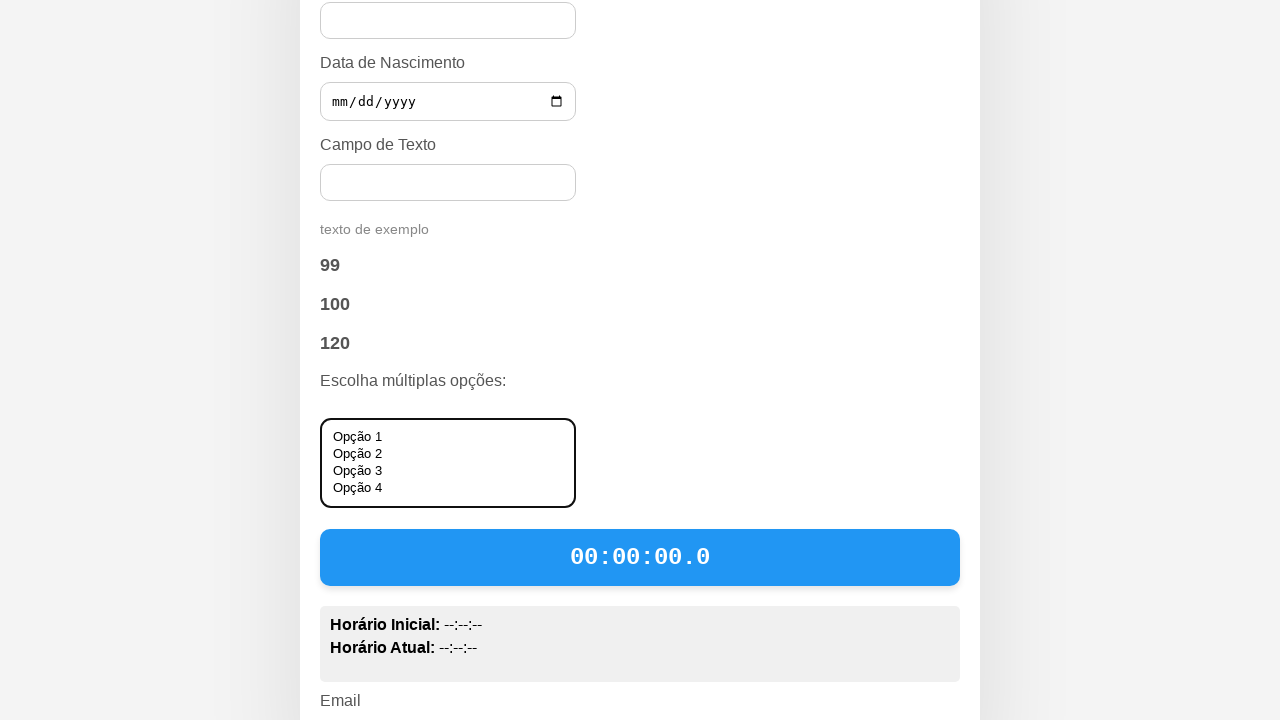

Clicked option at index 0 at (448, 438) on #opcoes1234 option >> nth=0
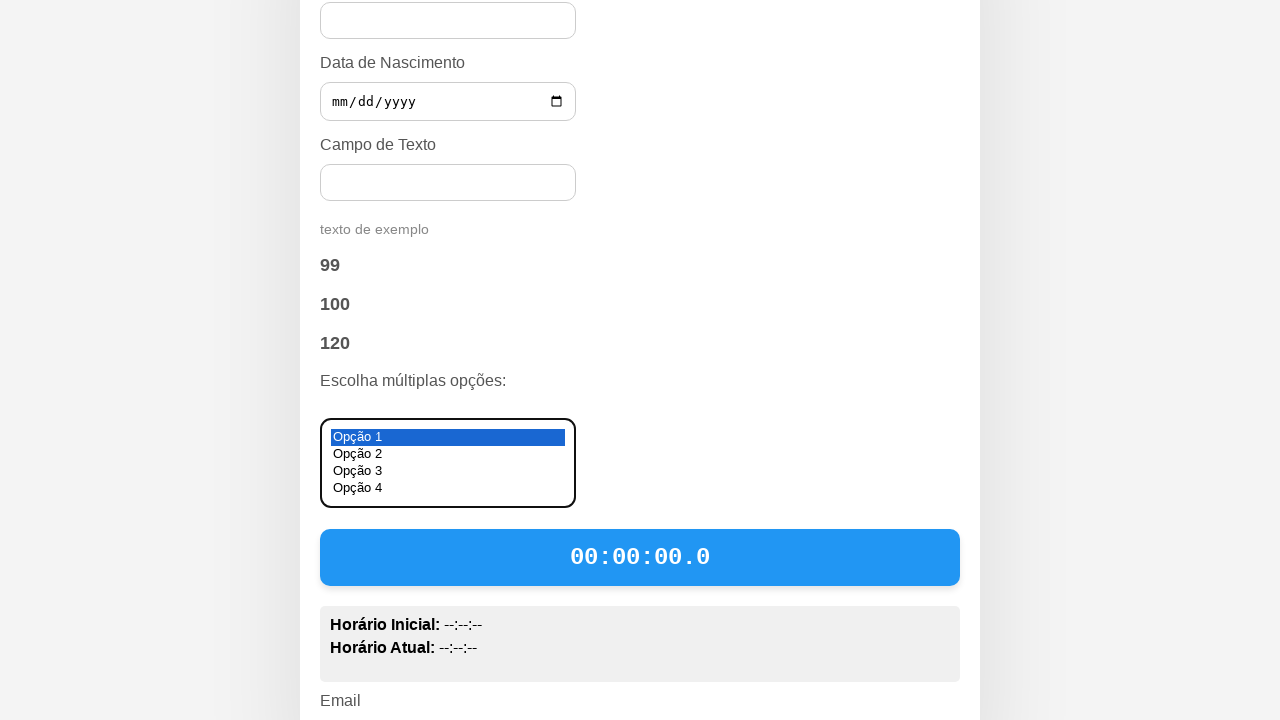

Ctrl+clicked option at index 2 to add to selection at (448, 472) on #opcoes1234 option >> nth=2
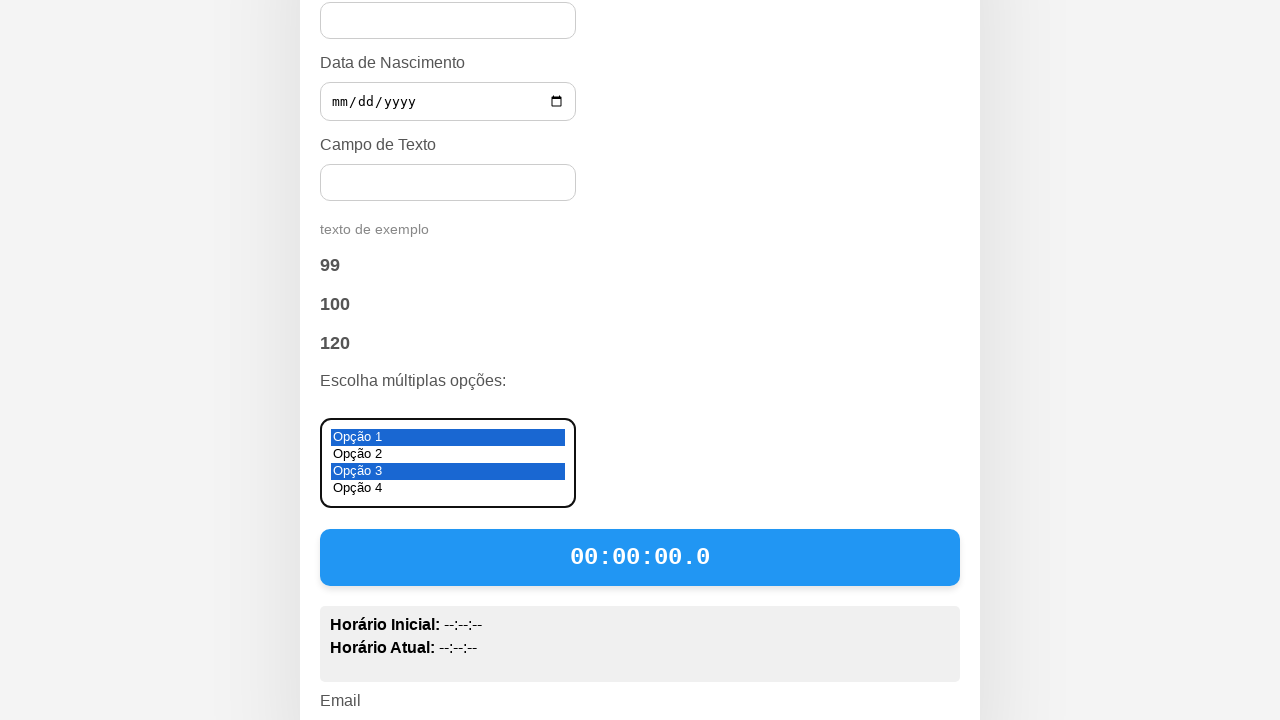

Ctrl+clicked option at index 0 to select all at (448, 438) on #opcoes1234 option >> nth=0
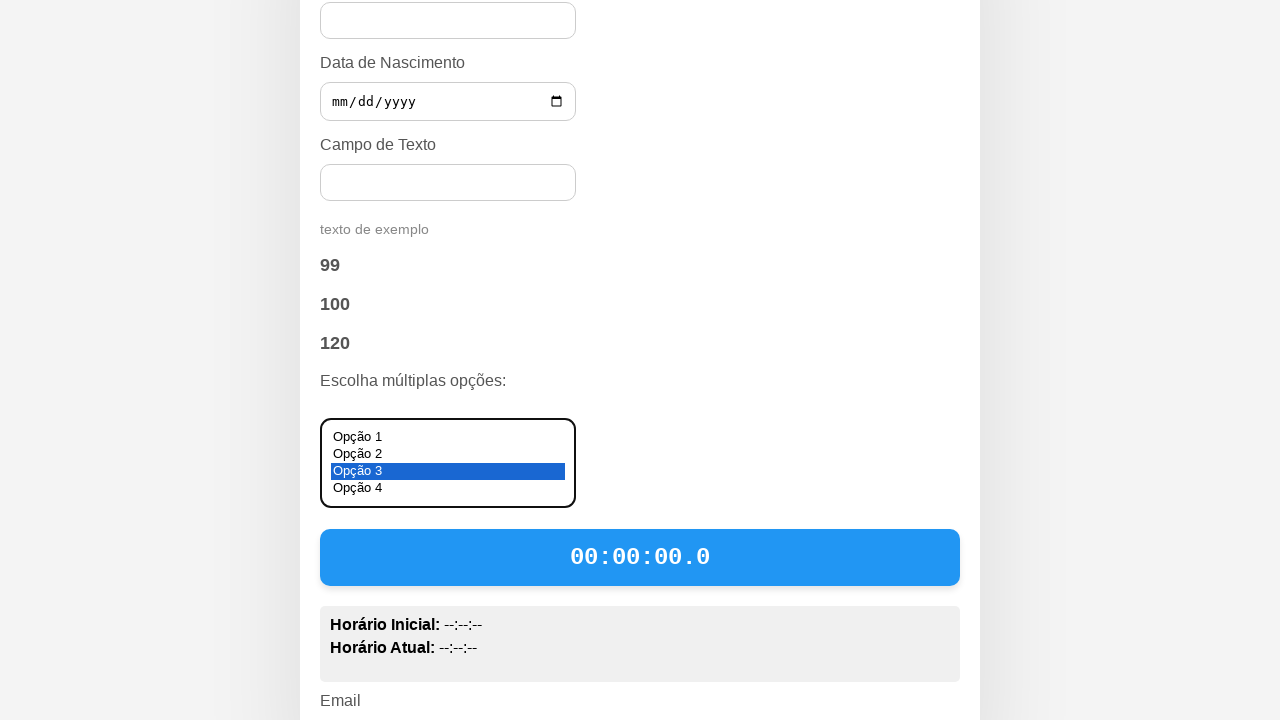

Ctrl+clicked option at index 1 to select all at (448, 455) on #opcoes1234 option >> nth=1
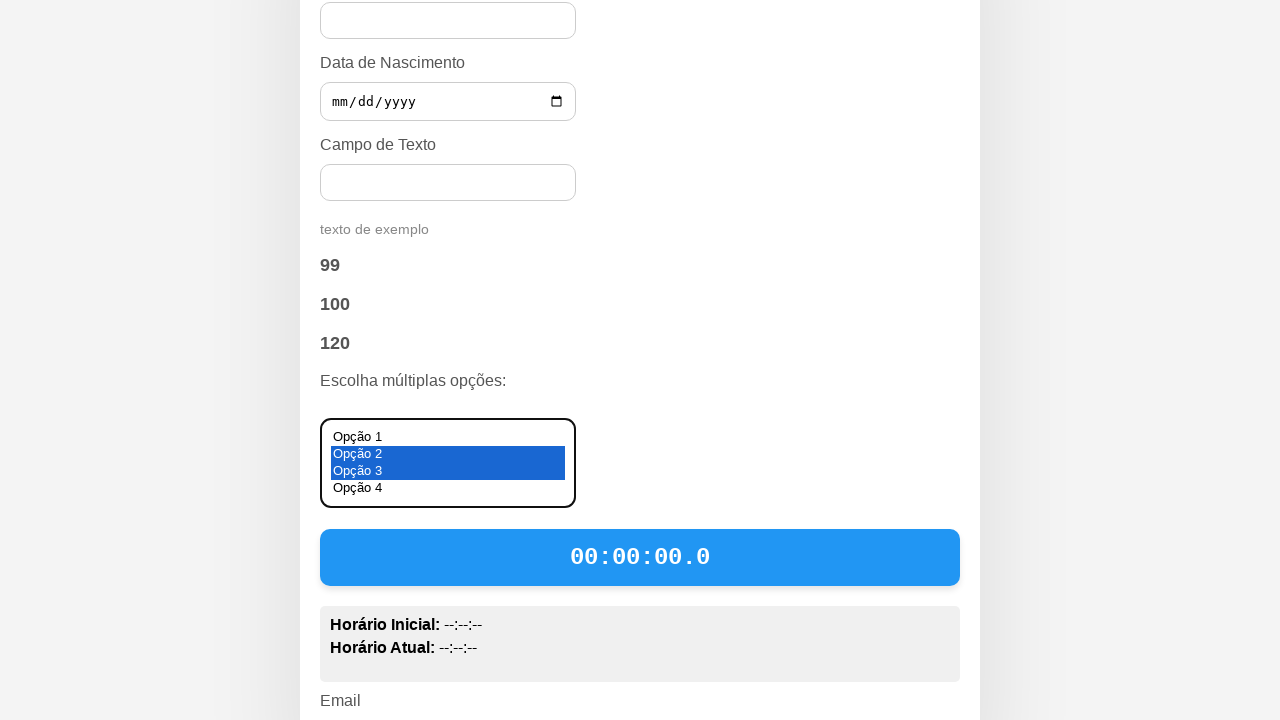

Ctrl+clicked option at index 2 to select all at (448, 472) on #opcoes1234 option >> nth=2
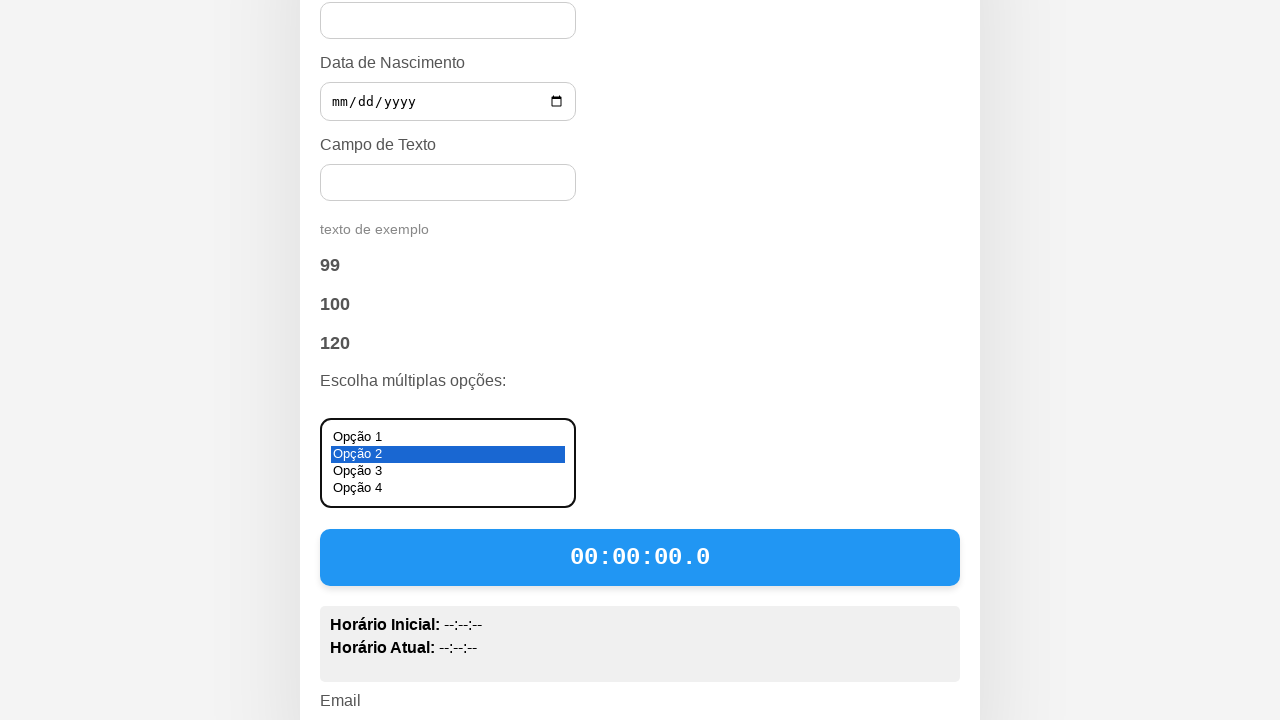

Ctrl+clicked option at index 3 to select all at (448, 489) on #opcoes1234 option >> nth=3
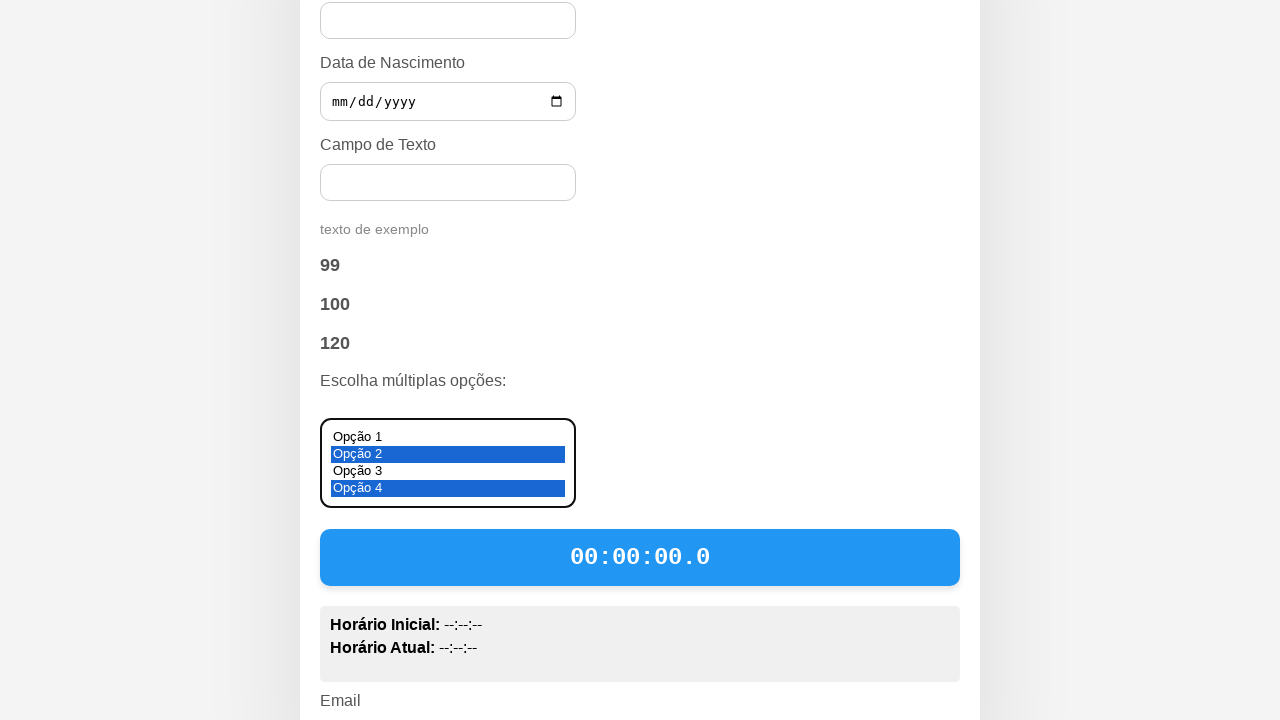

Ctrl+clicked option at index 1 to deselect at (448, 455) on #opcoes1234 option >> nth=1
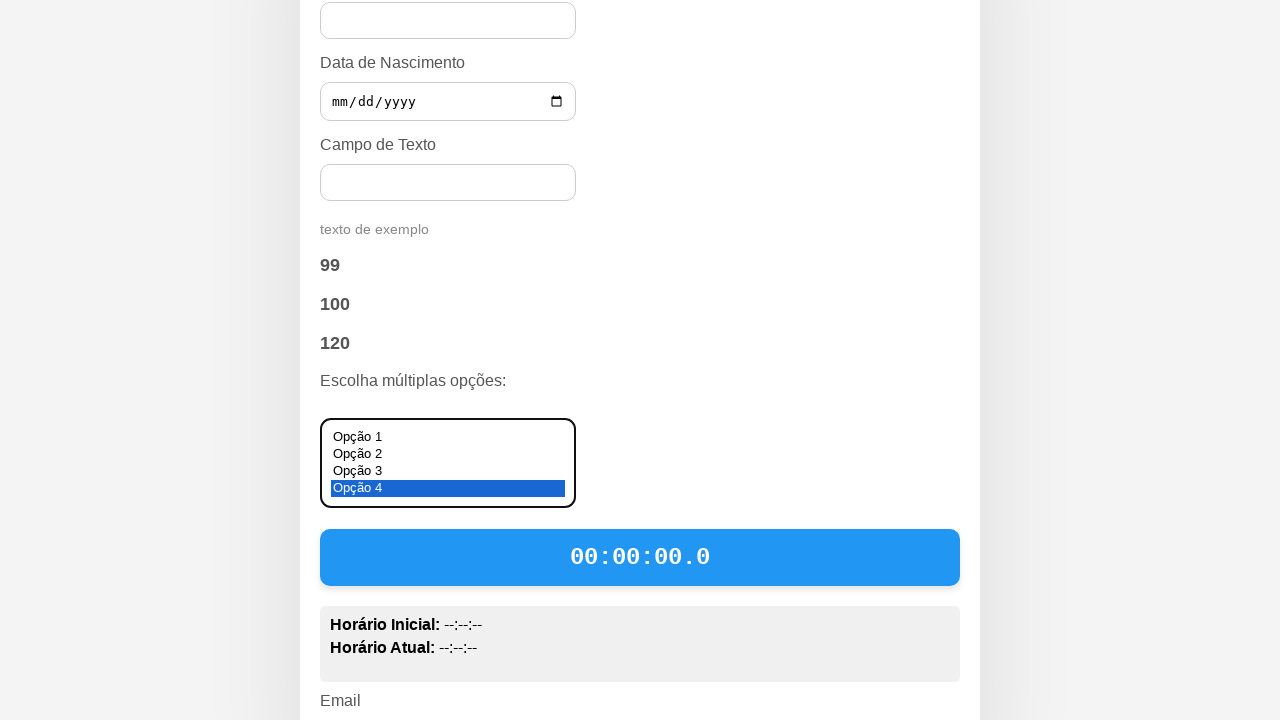

Located all checked options for final deselect
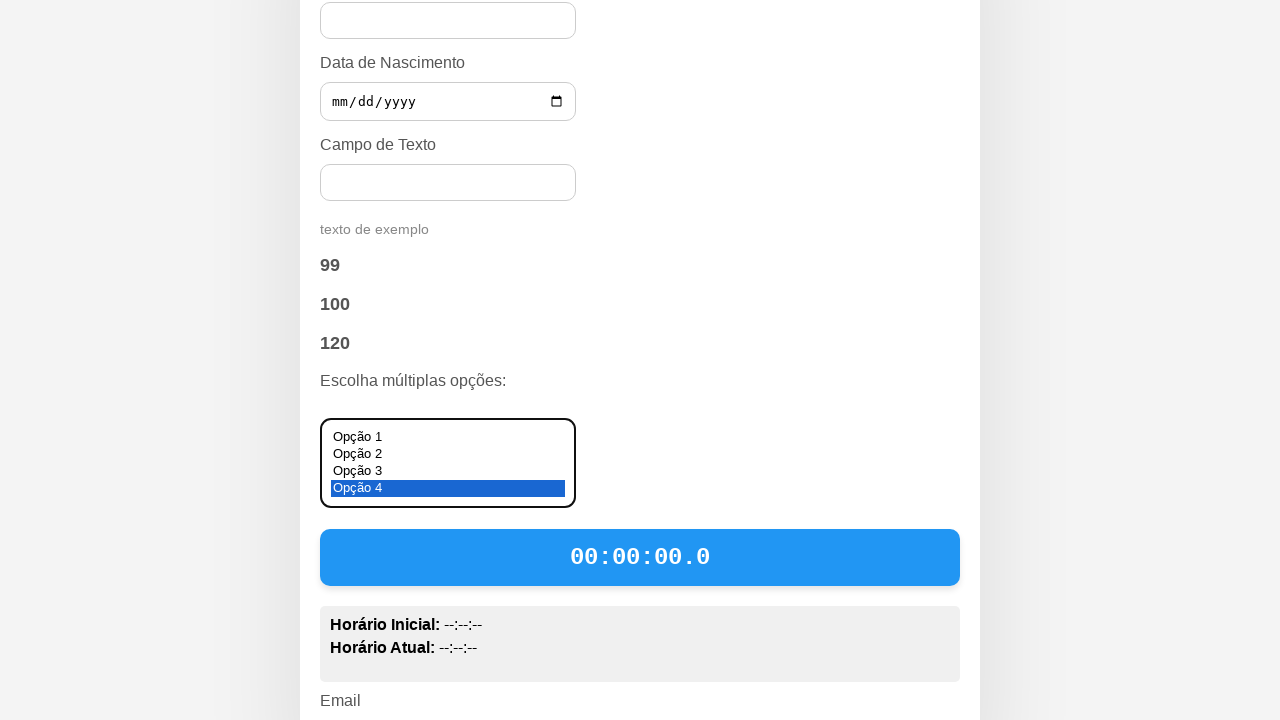

Ctrl+clicked to deselect option at index 0 during final clear at (448, 489) on #opcoes1234 option:checked >> nth=0
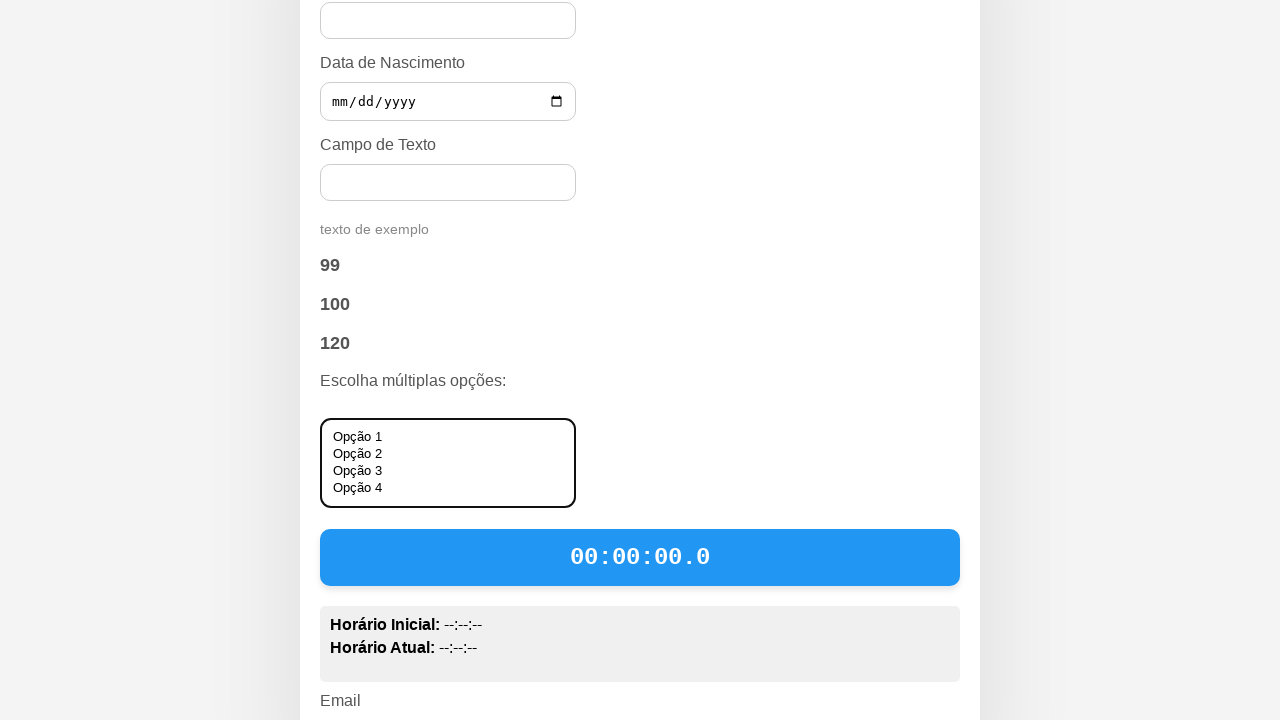

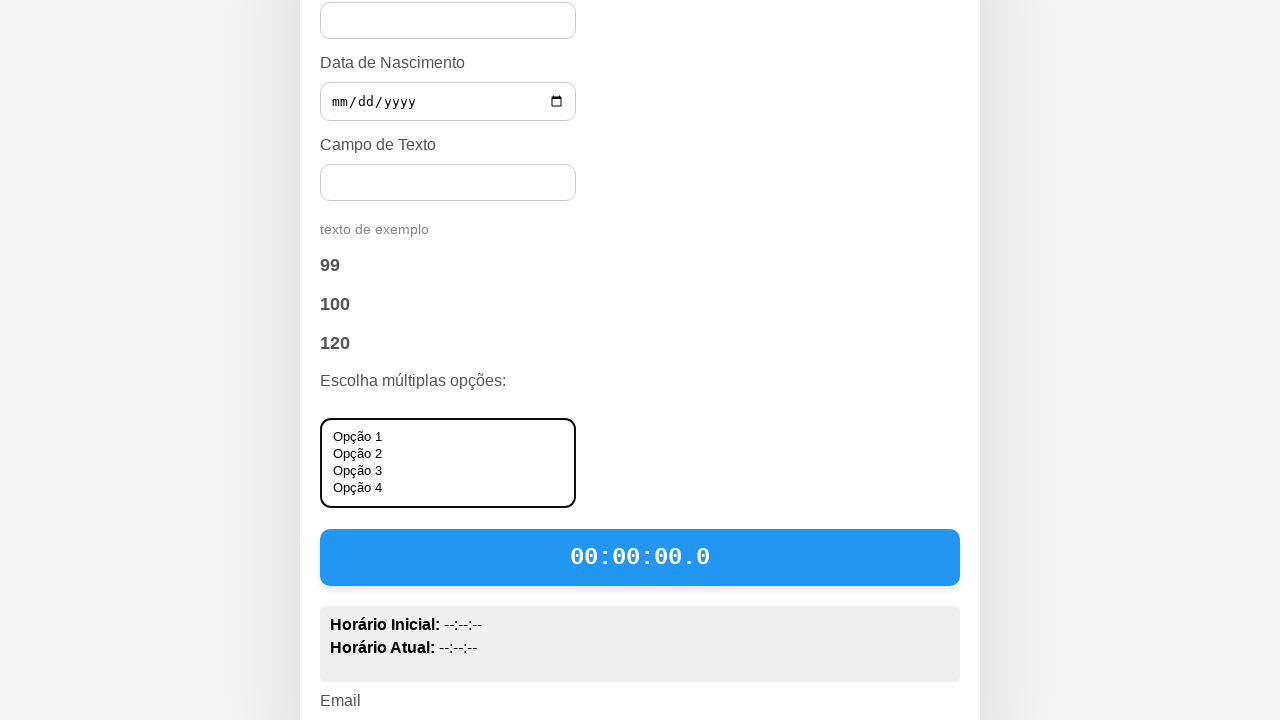